Tests browser navigation by visiting multiple pages and using browser history to navigate back and forward between them

Starting URL: https://demoqa.com/text-box

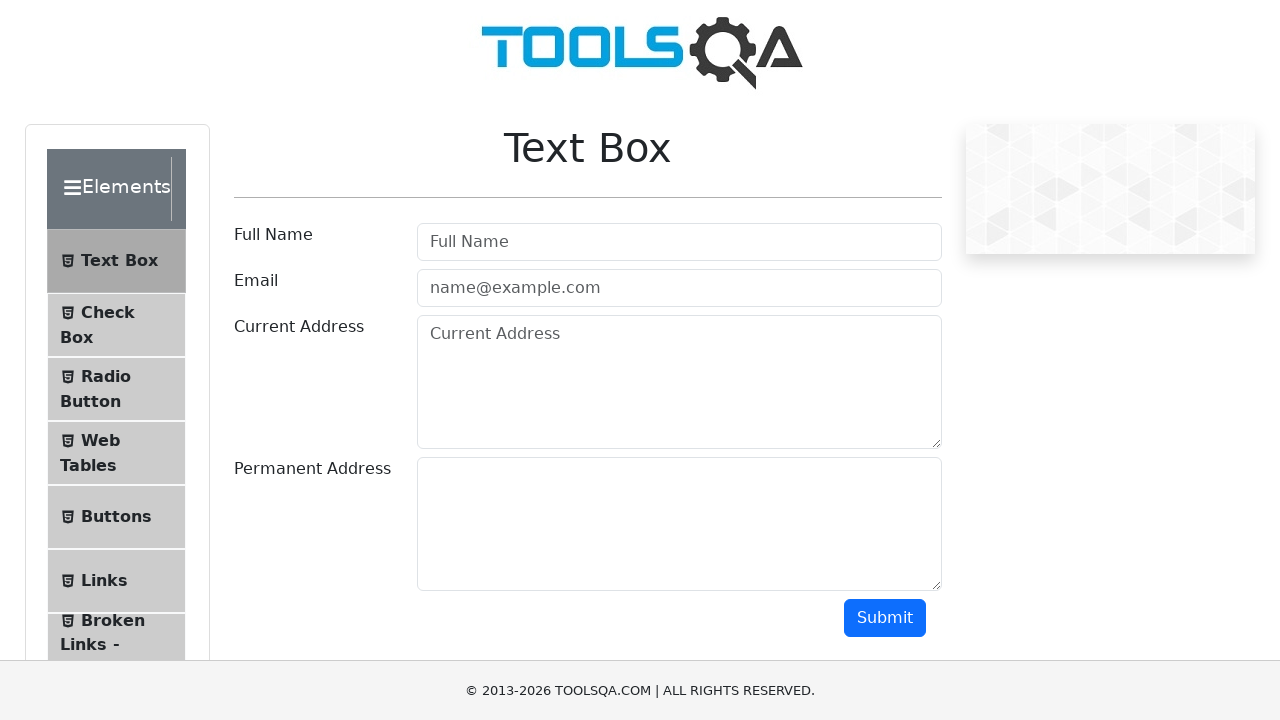

Navigated to Selenium documentation page
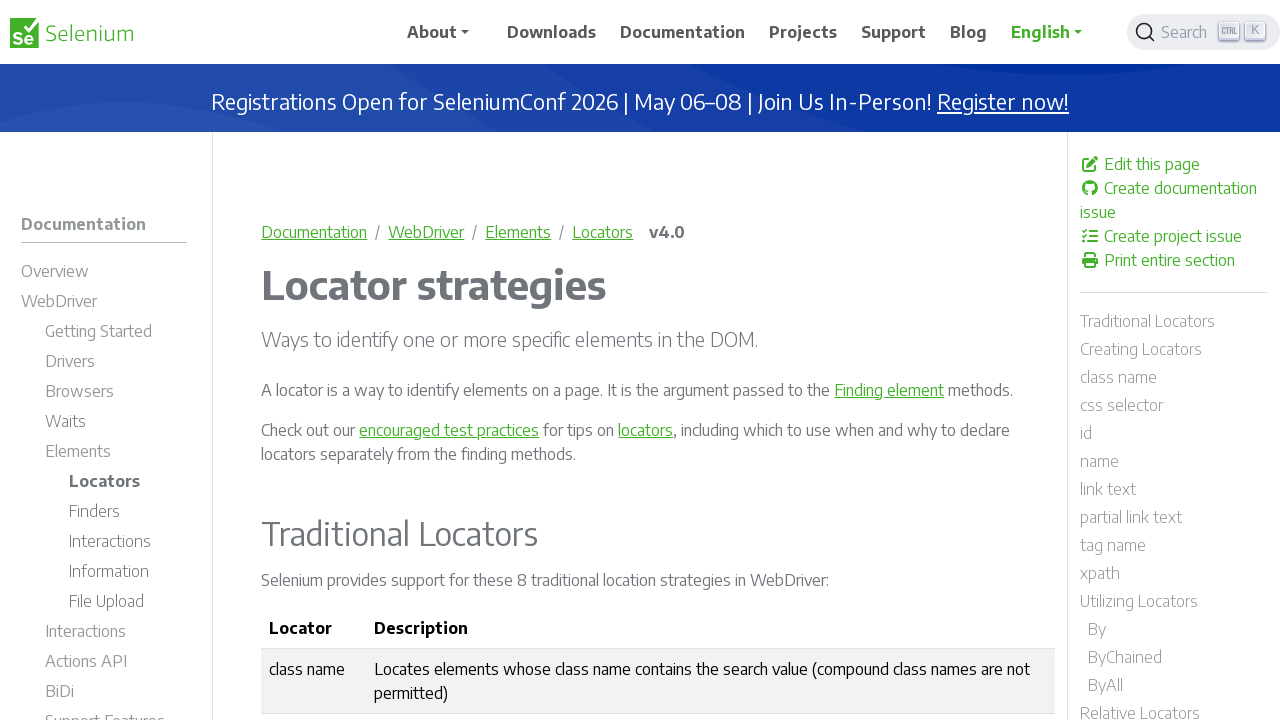

Navigated to CodeGrepper page with Python Selenium examples
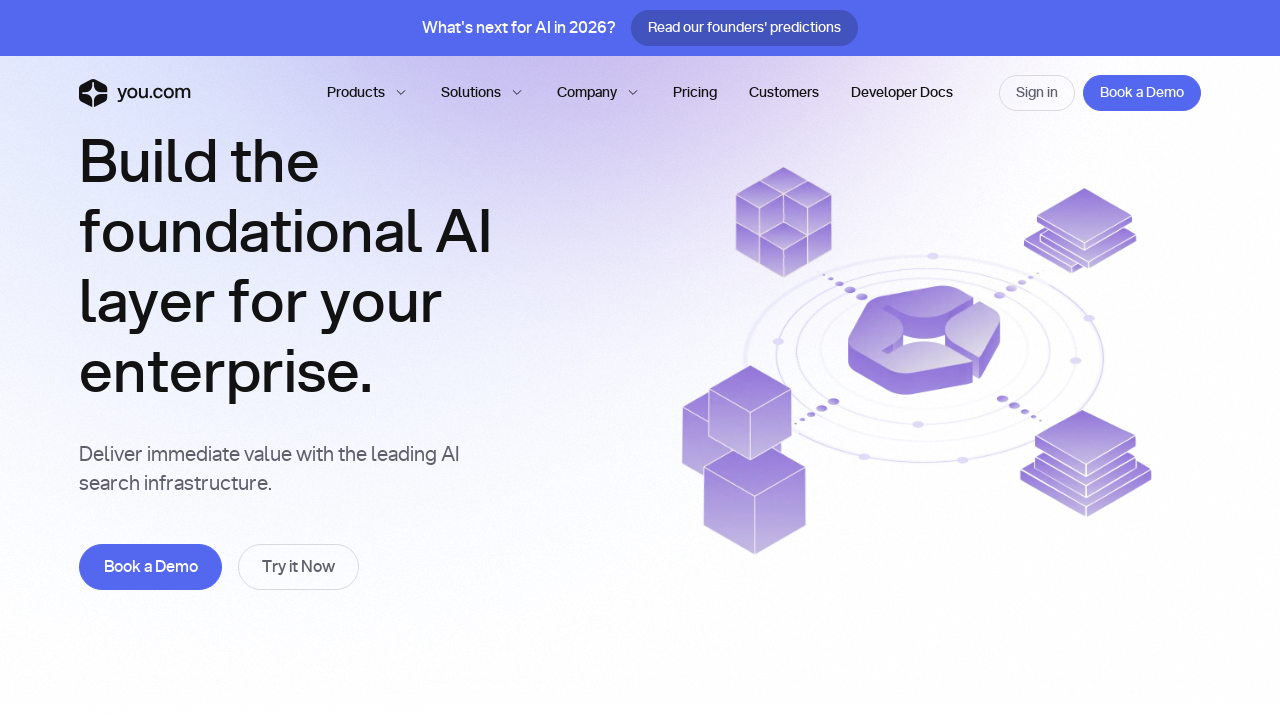

Navigated back to Selenium documentation page
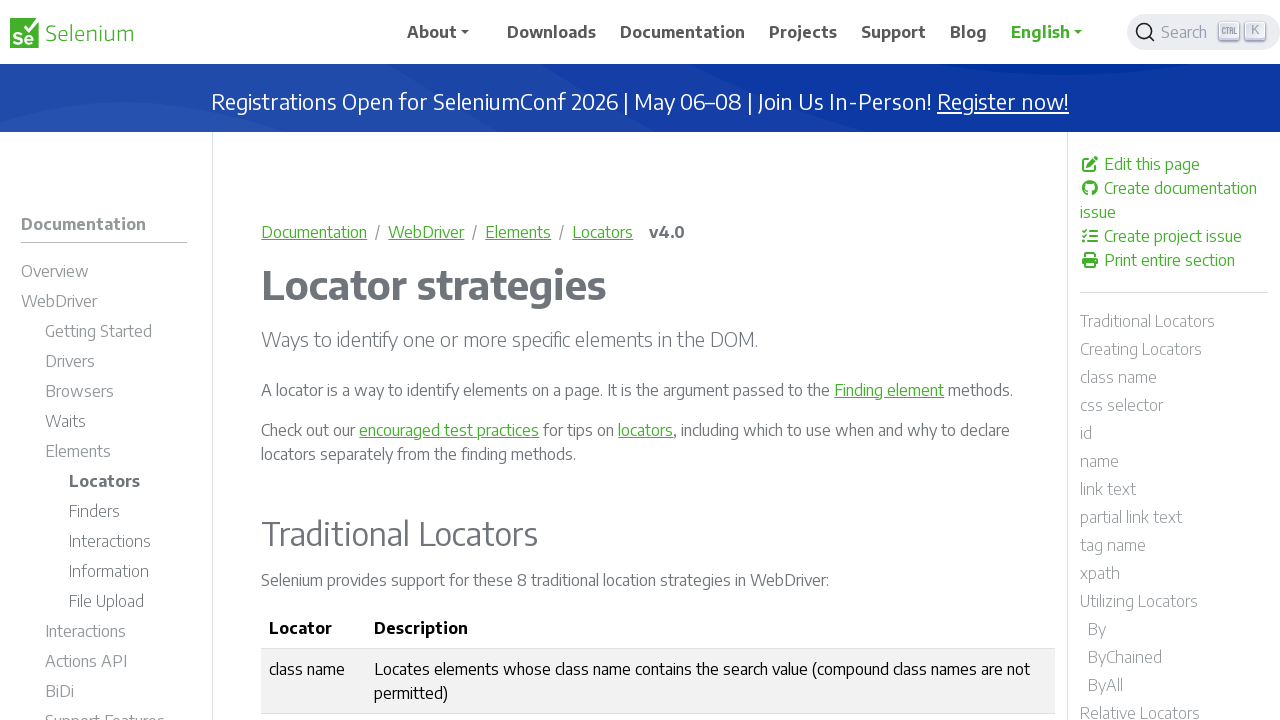

Navigated back to DemoQA text-box page
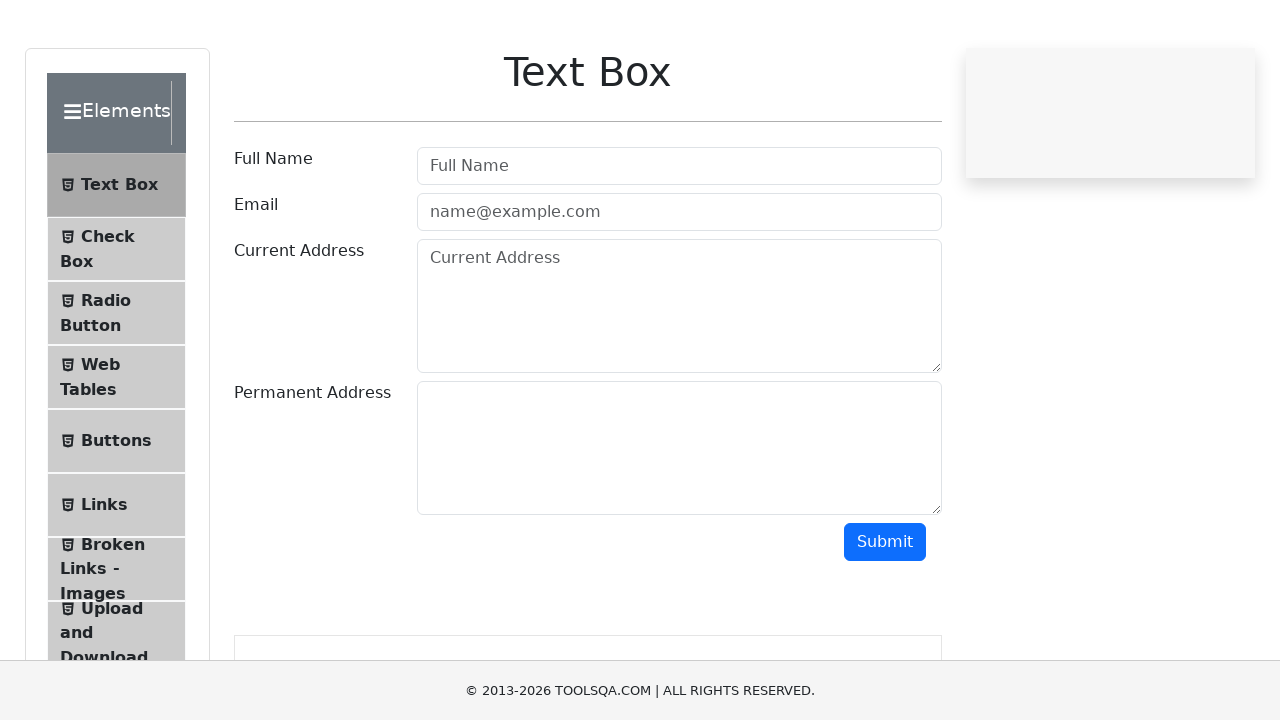

Navigated forward to Selenium documentation page
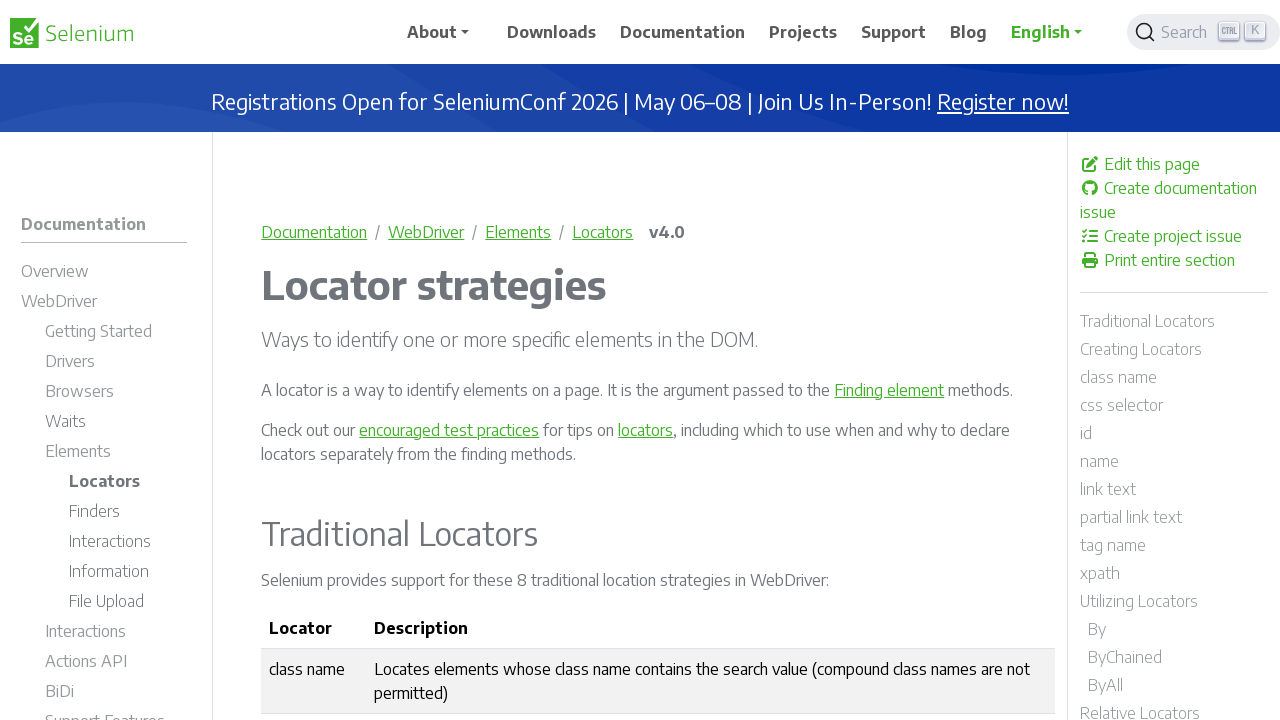

Navigated forward to CodeGrepper page
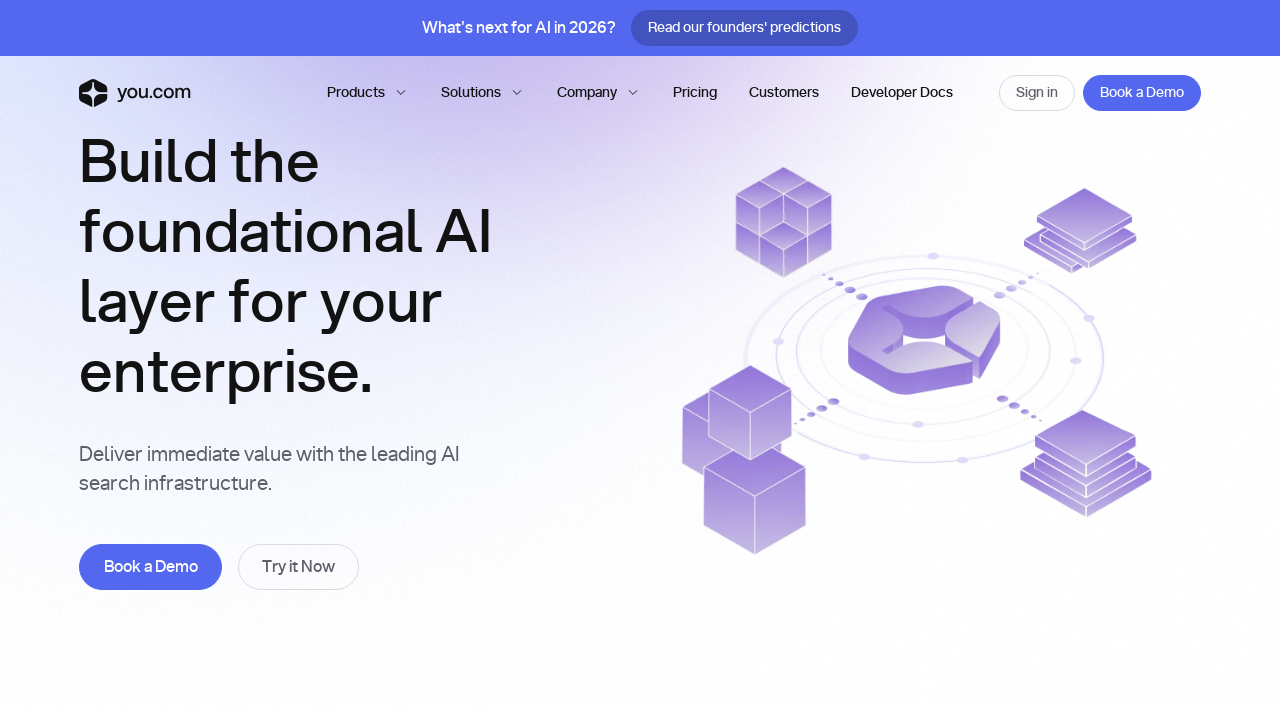

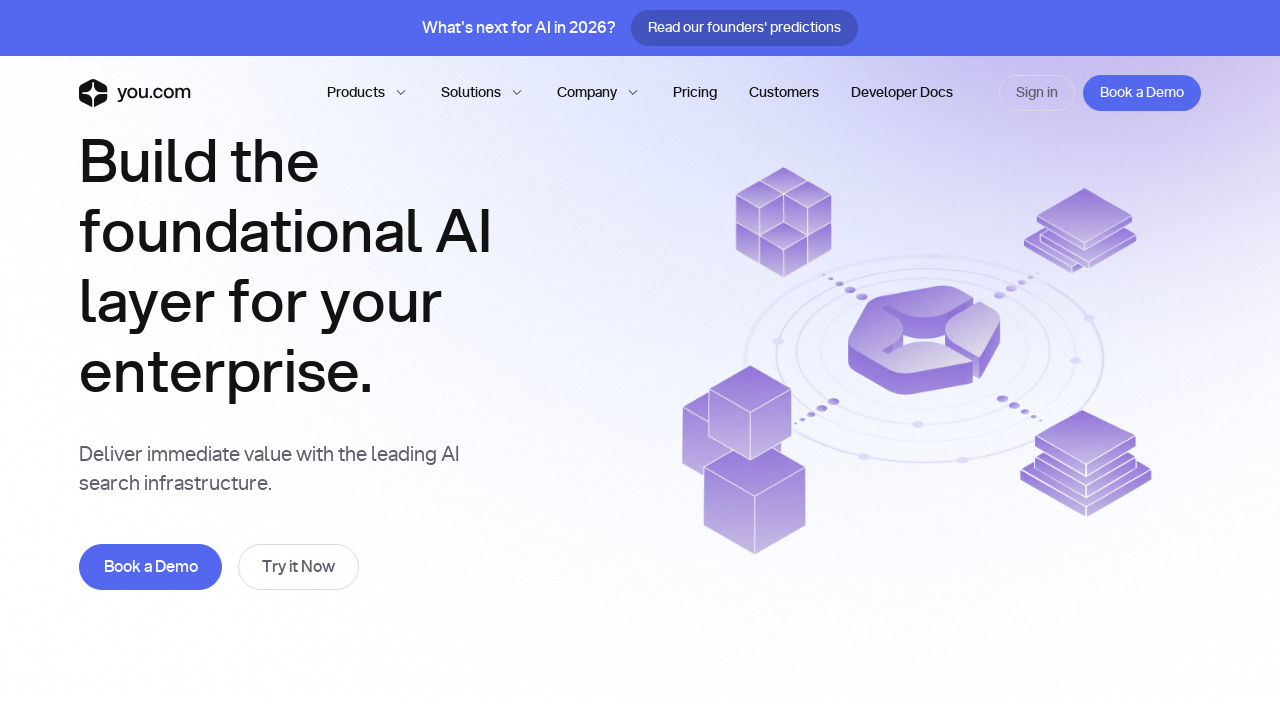